Navigates to gold price website and retrieves the current gold price value

Starting URL: https://www.melhorcambio.com/ouro-hoje#:~:text=O%20valor%20do%20grama%20do,em%20R%24%20312%2C76.

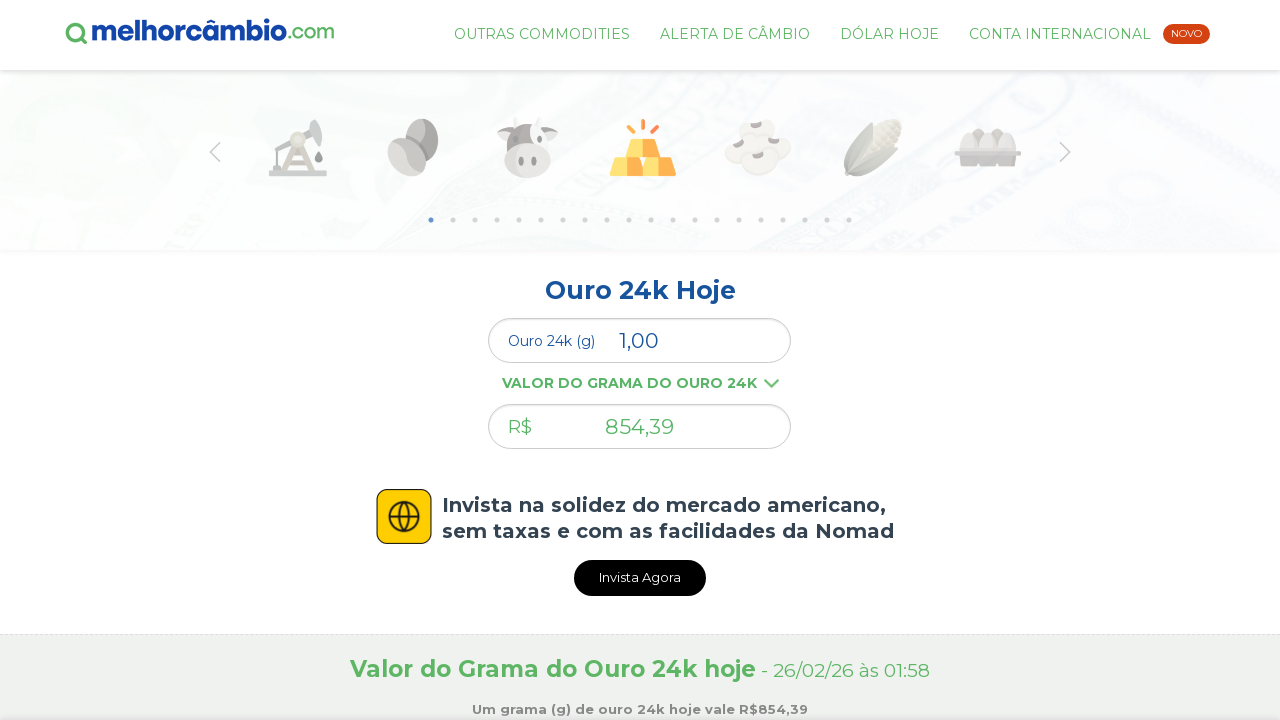

Waited for gold price input field to load
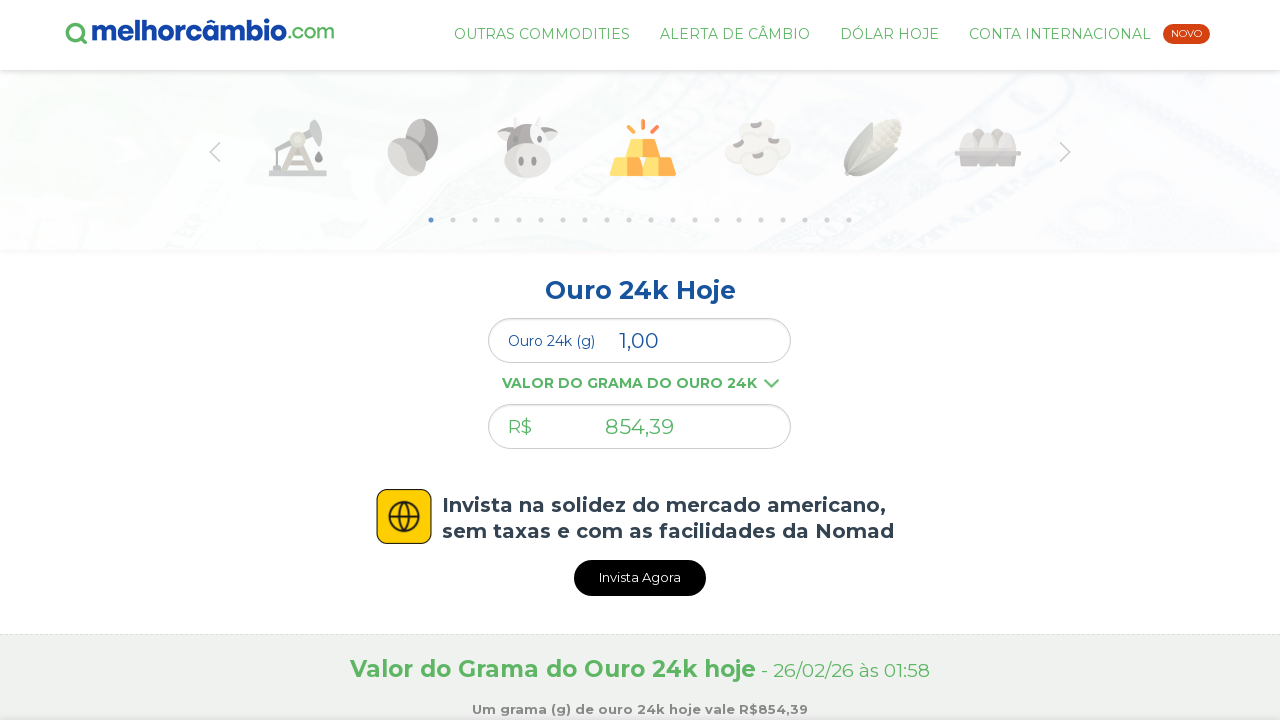

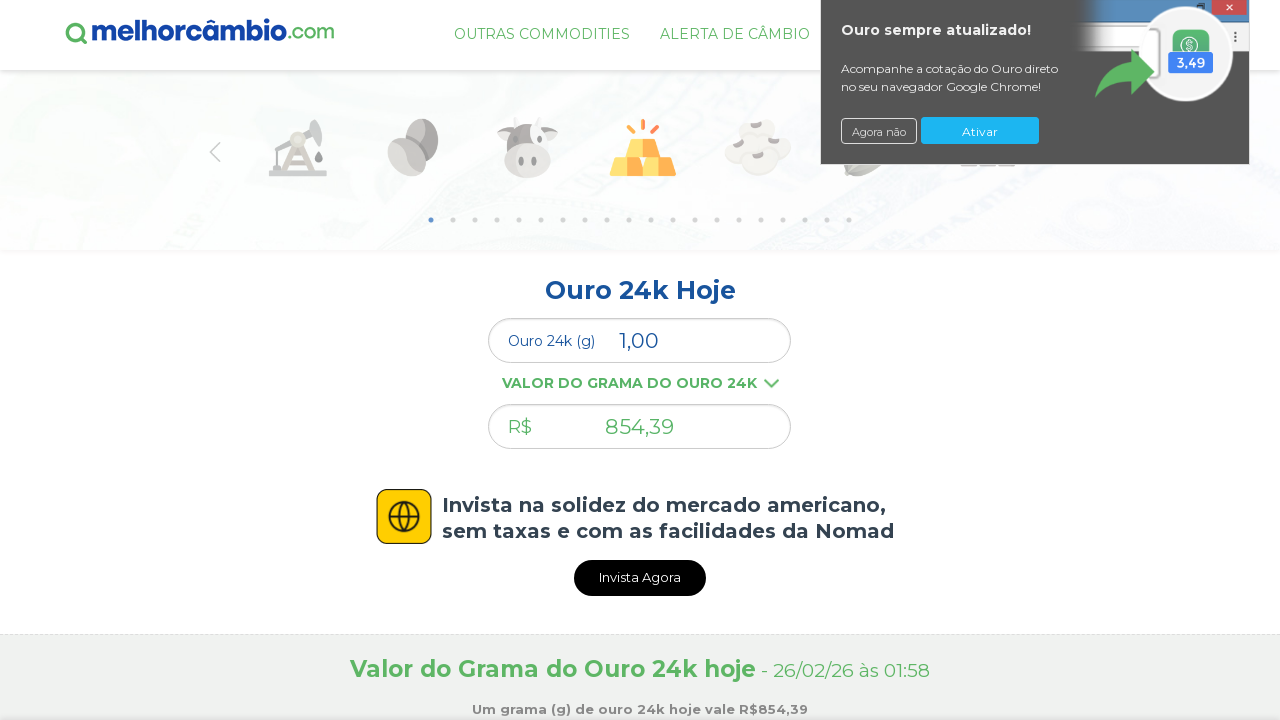